Tests navigation by finding a link element on the page, extracting its href attribute, and navigating to that URL in the same window.

Starting URL: https://rahulshettyacademy.com/AutomationPractice/

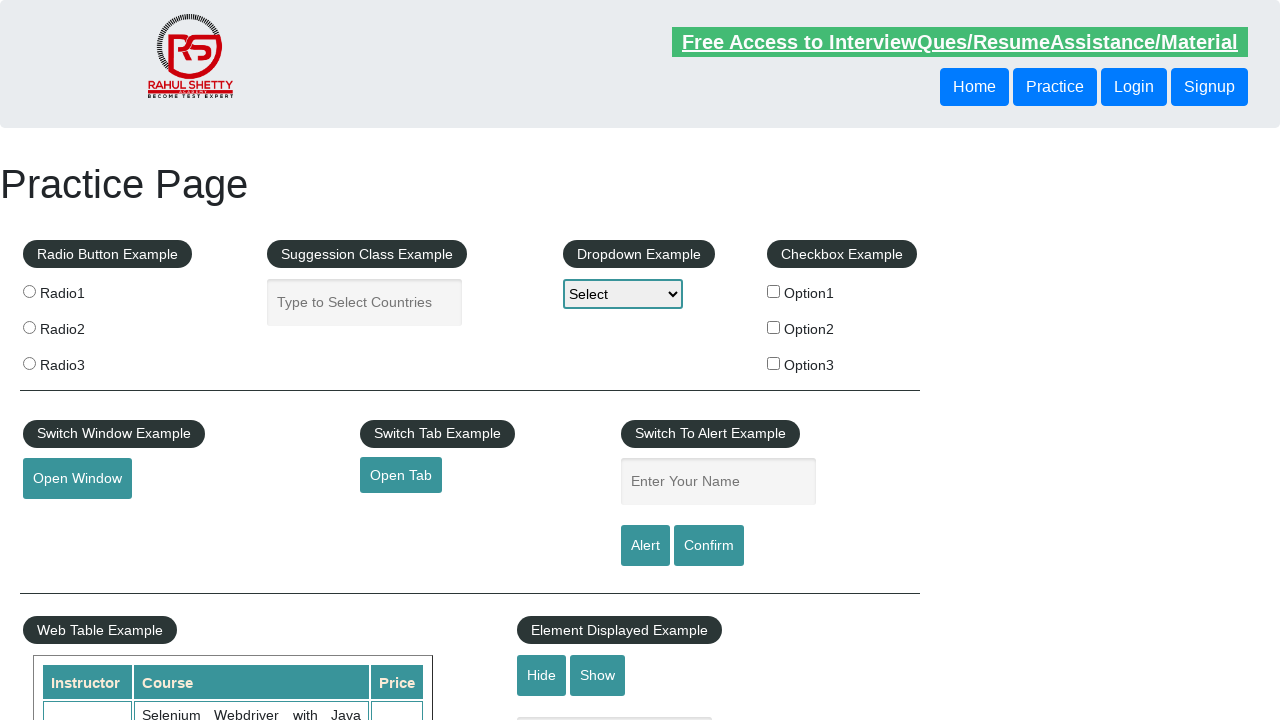

Located the element with id 'opentab'
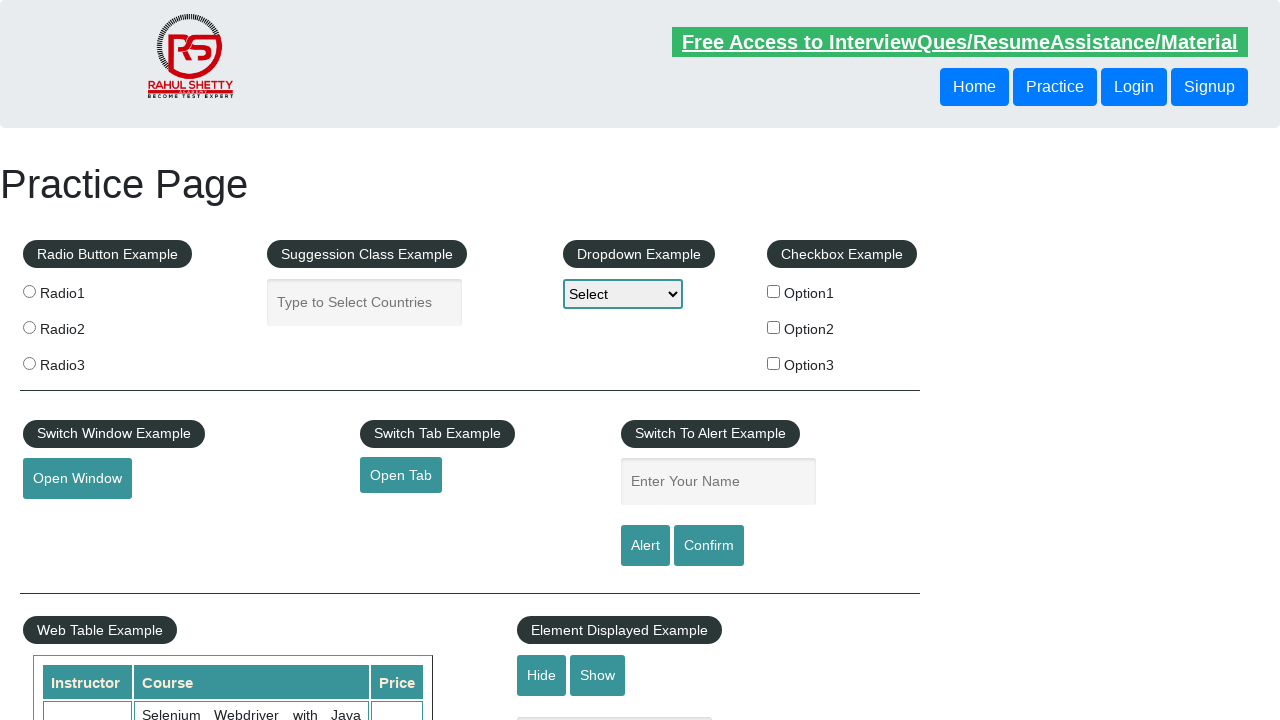

Extracted href attribute from opentab element
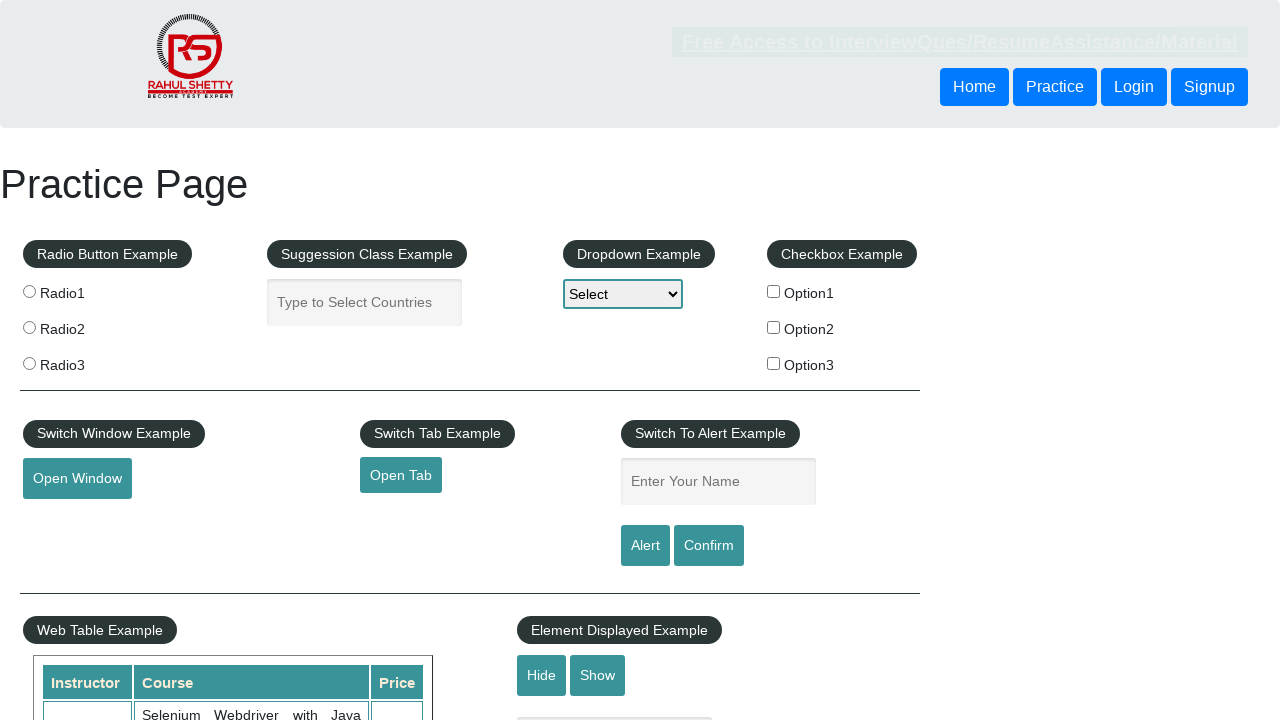

Navigated to extracted URL: https://www.qaclickacademy.com
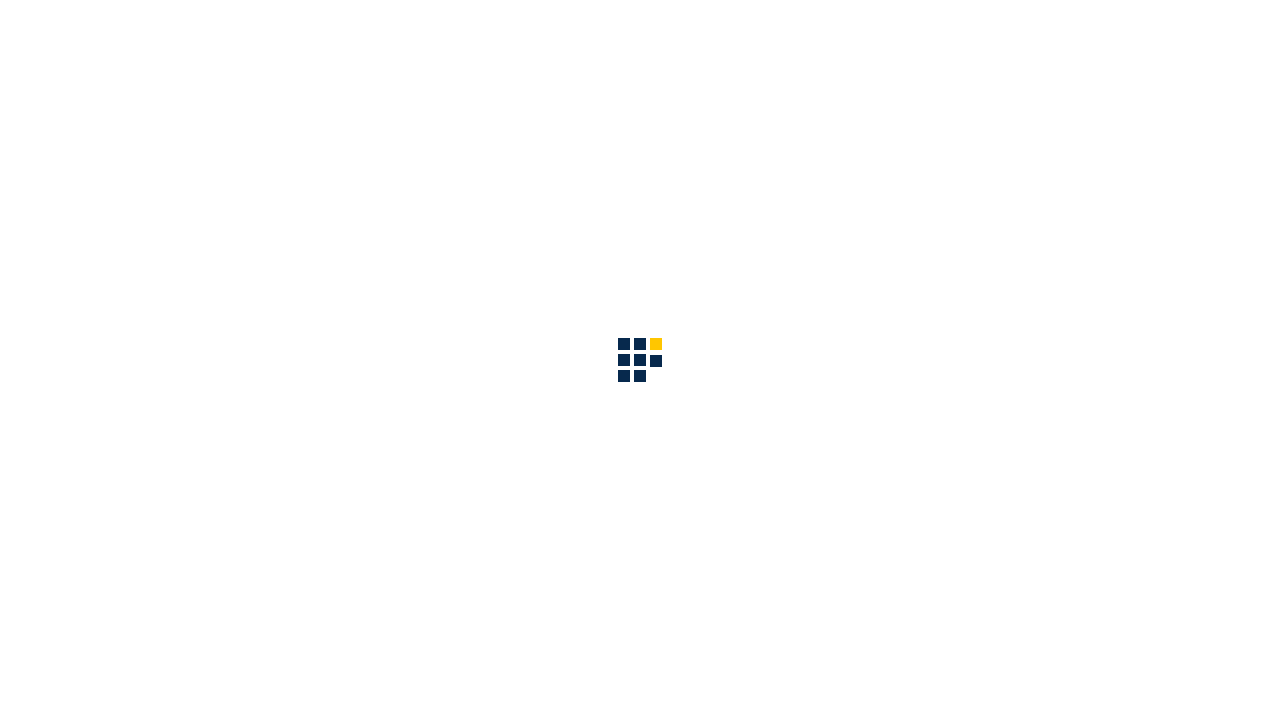

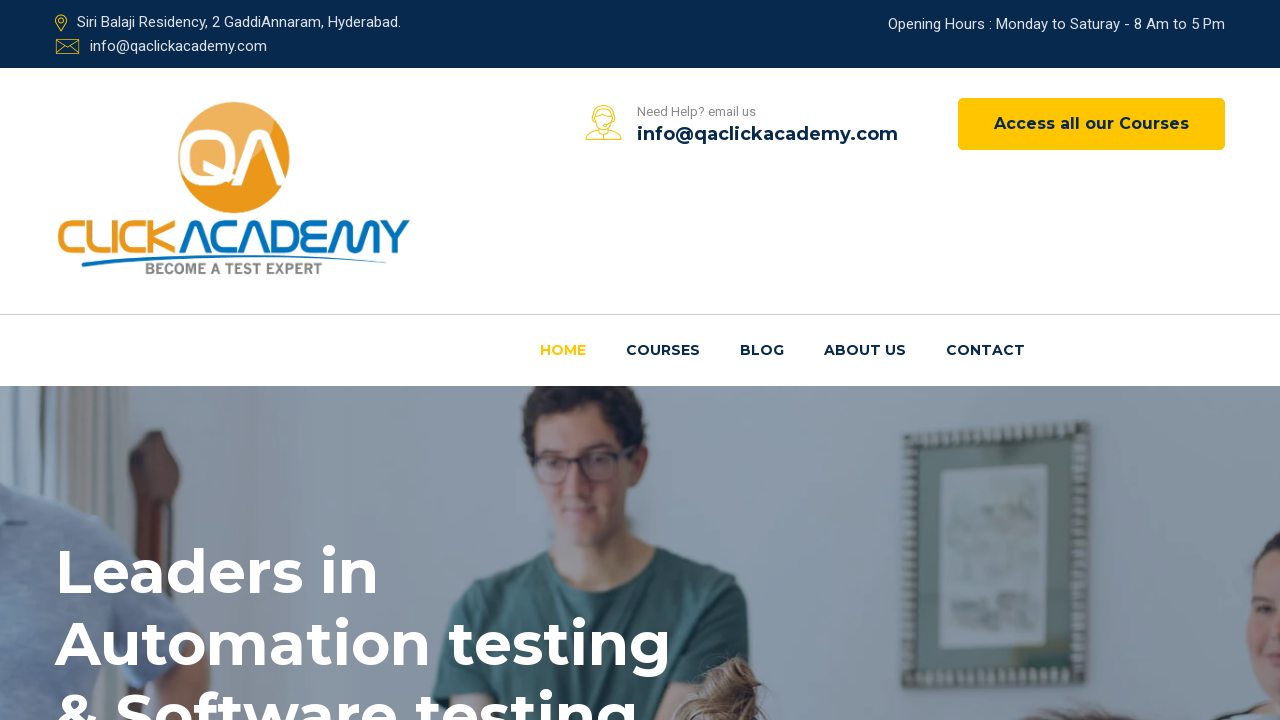